Tests adding todo items to the list by filling the input field and pressing Enter, then verifying the items appear

Starting URL: https://demo.playwright.dev/todomvc

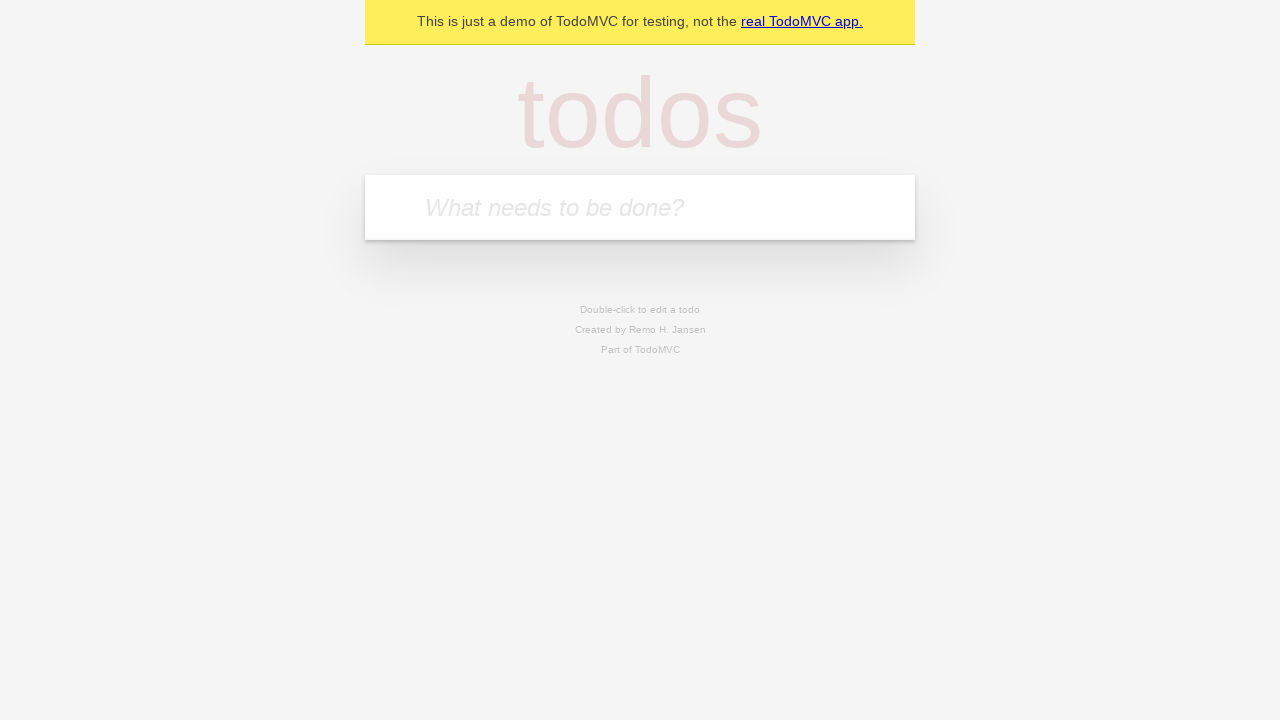

Filled input field with first todo 'buy some cheese' on internal:attr=[placeholder="What needs to be done?"i]
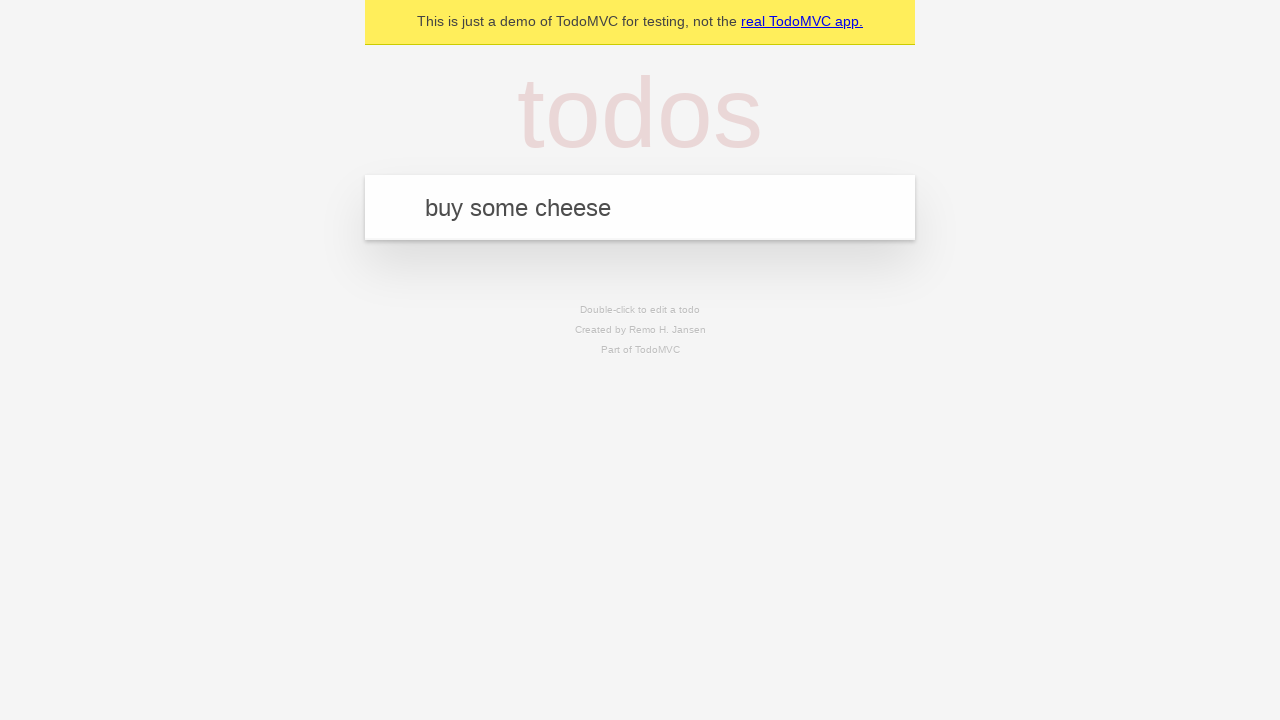

Pressed Enter to add first todo item on internal:attr=[placeholder="What needs to be done?"i]
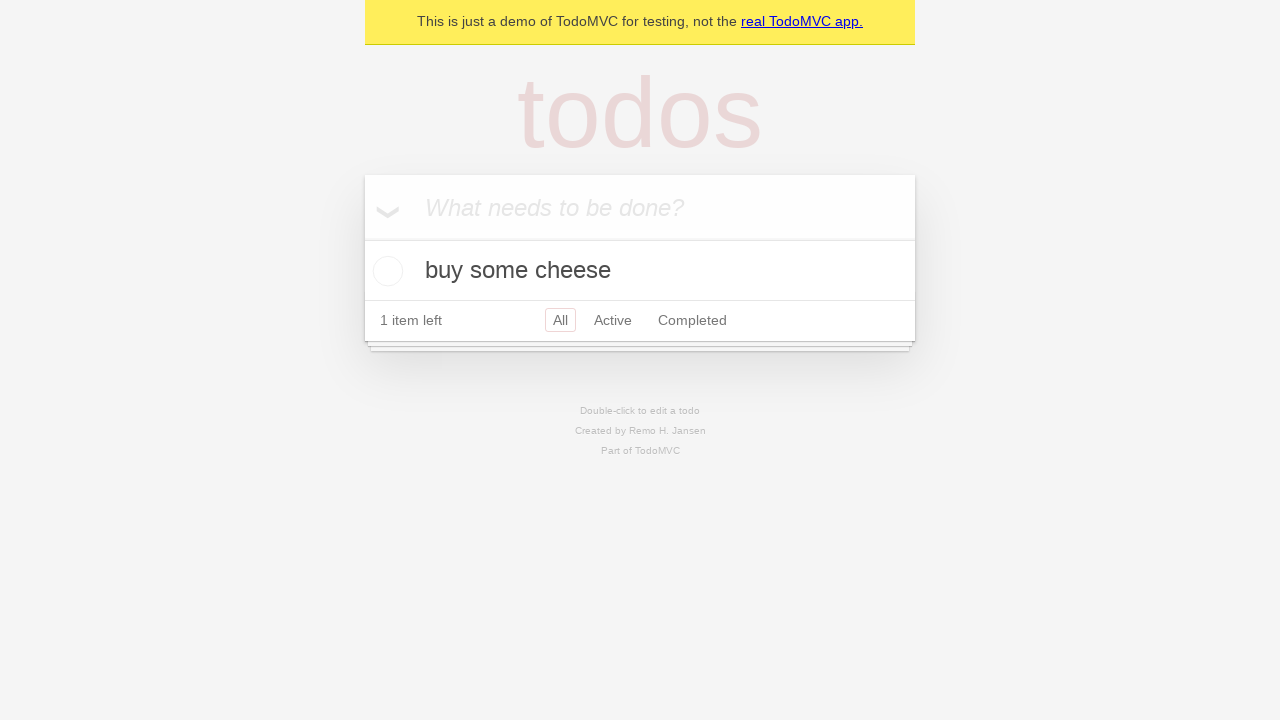

First todo item appeared in the list
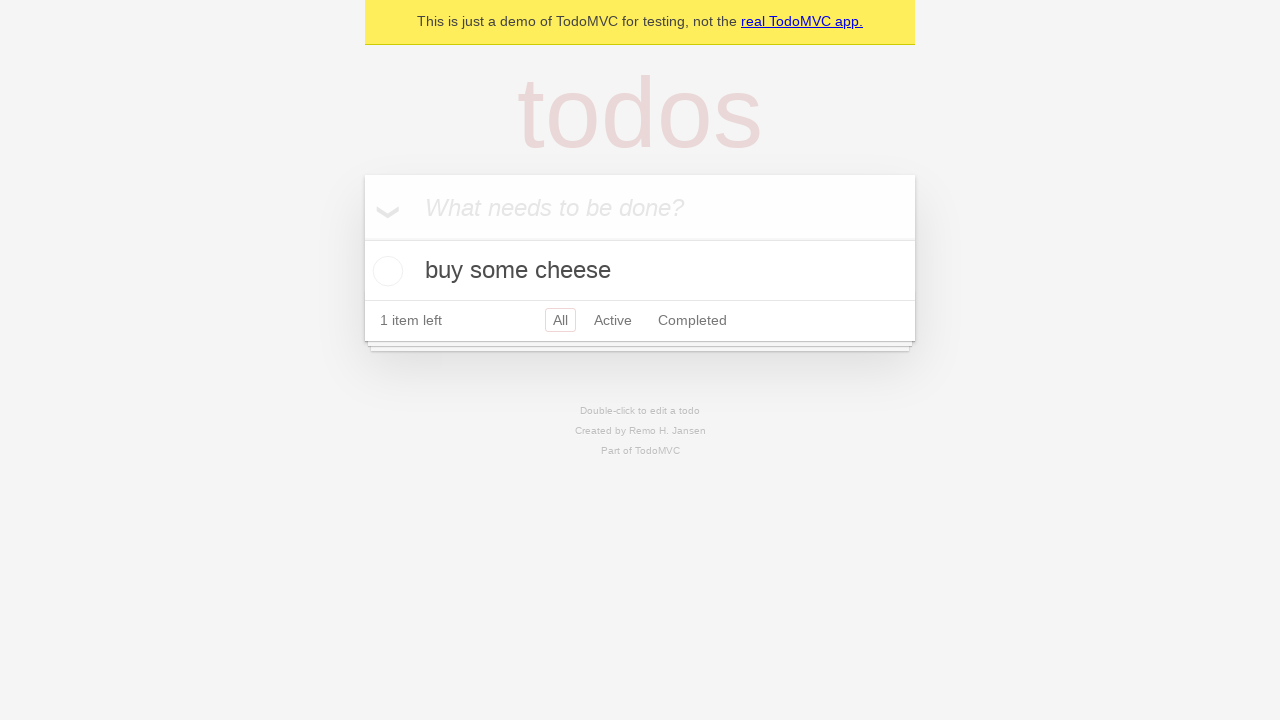

Filled input field with second todo 'feed the cat' on internal:attr=[placeholder="What needs to be done?"i]
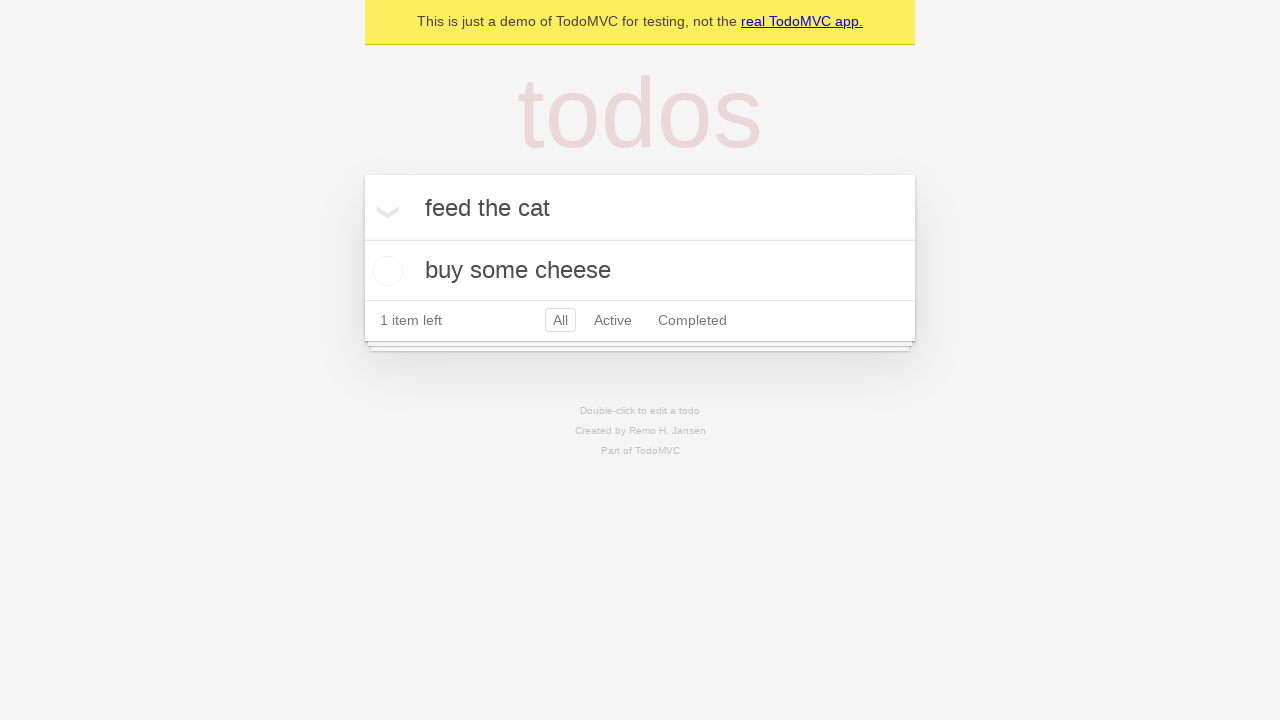

Pressed Enter to add second todo item on internal:attr=[placeholder="What needs to be done?"i]
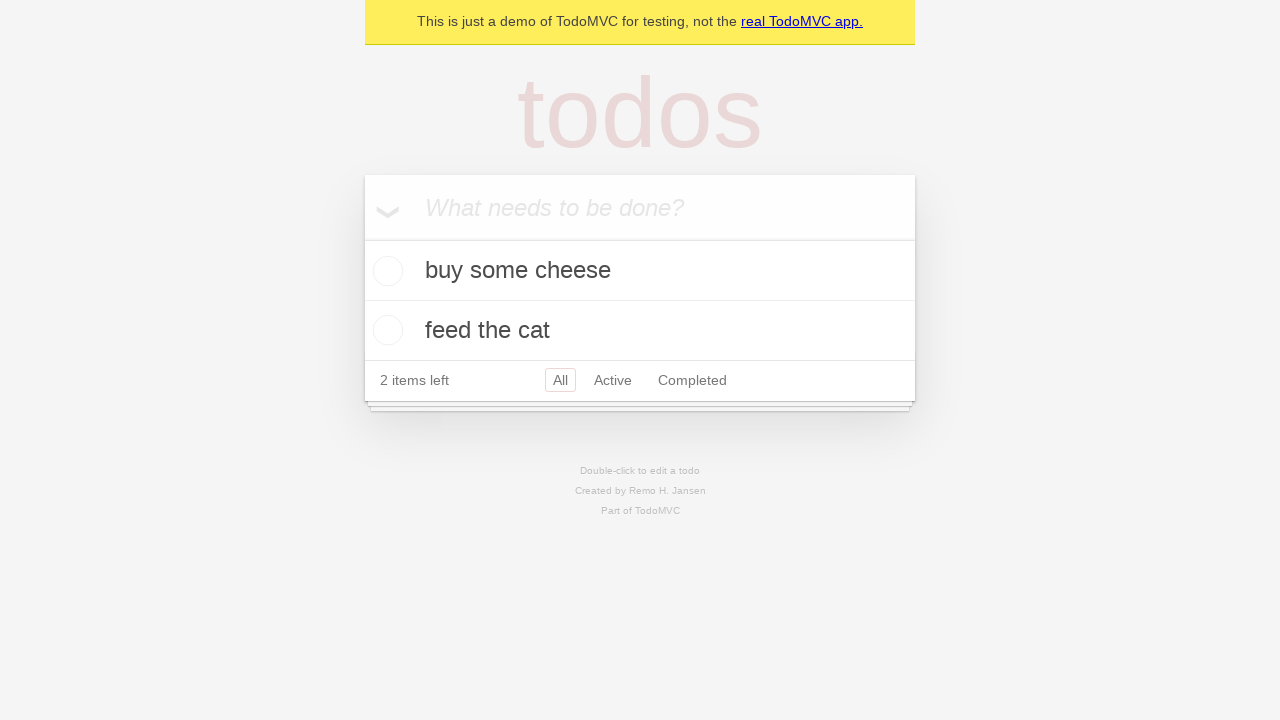

Both todo items are now visible in the list
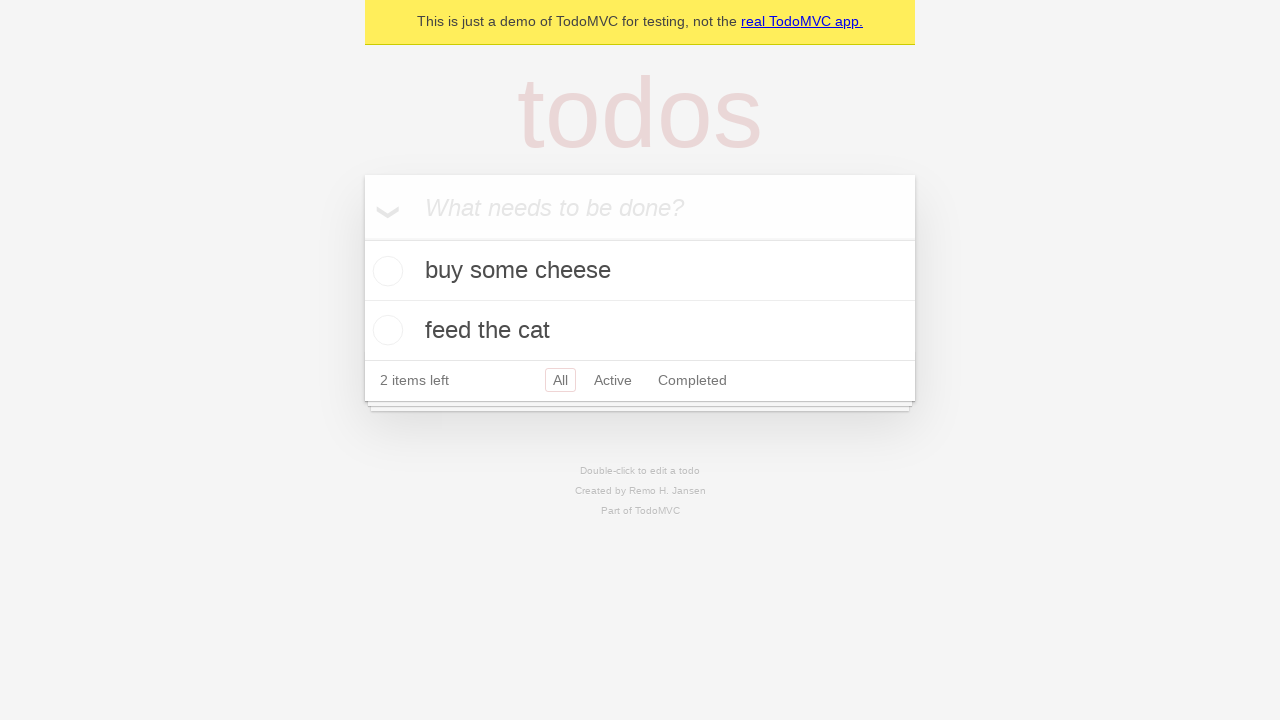

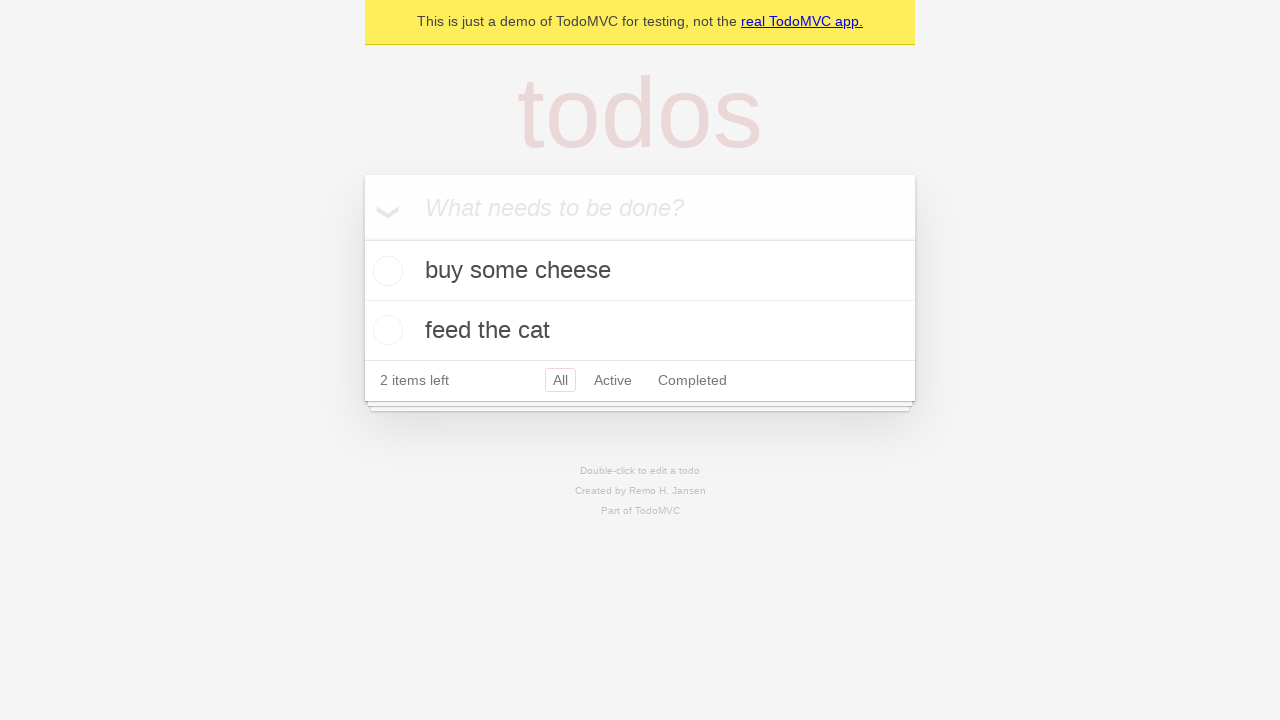